Navigates to the Elements page, clicks on Text Box menu item, and verifies that the Full Name input field is visible.

Starting URL: https://demoqa.com/elements

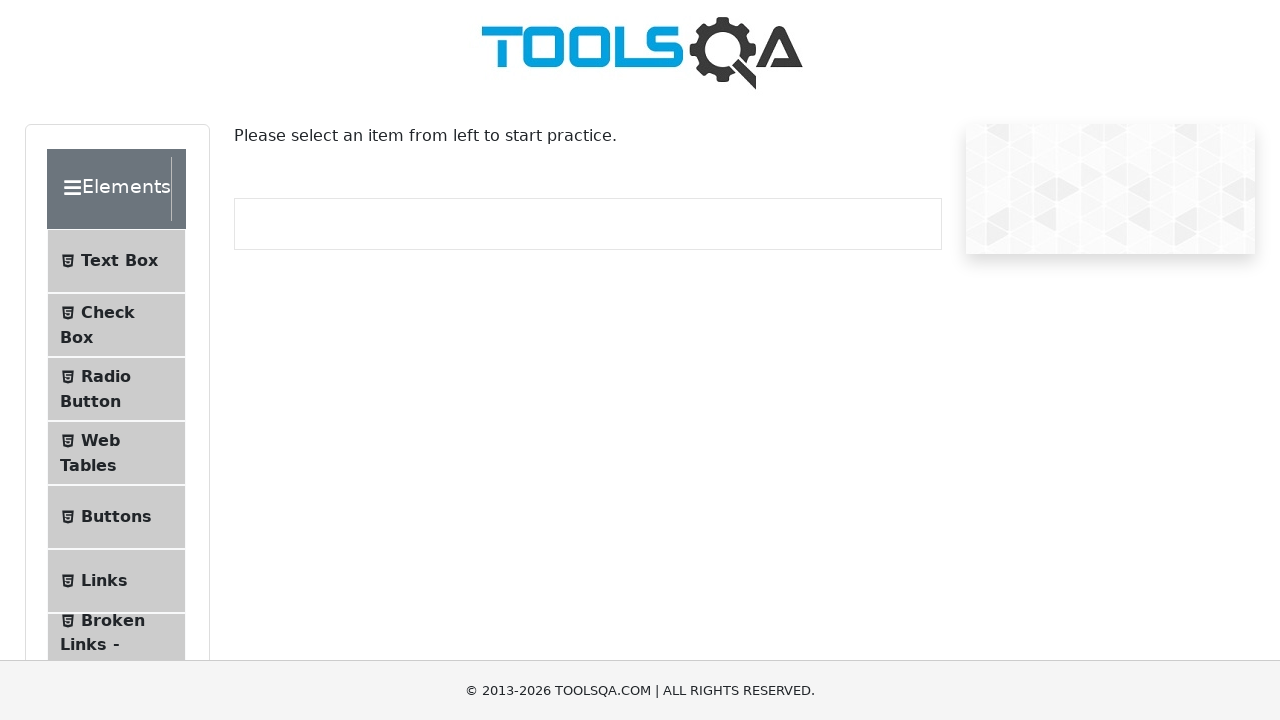

Clicked on Text Box menu item at (119, 261) on internal:text="Text Box"i
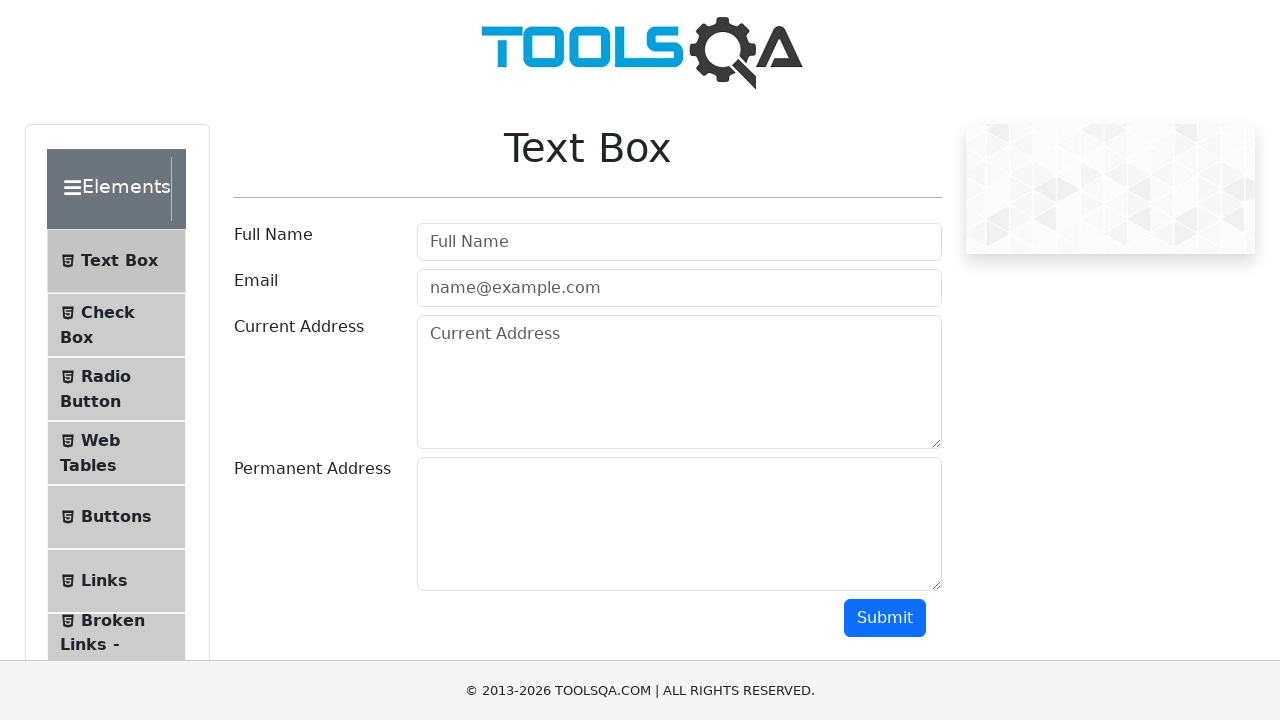

Navigated to text-box page
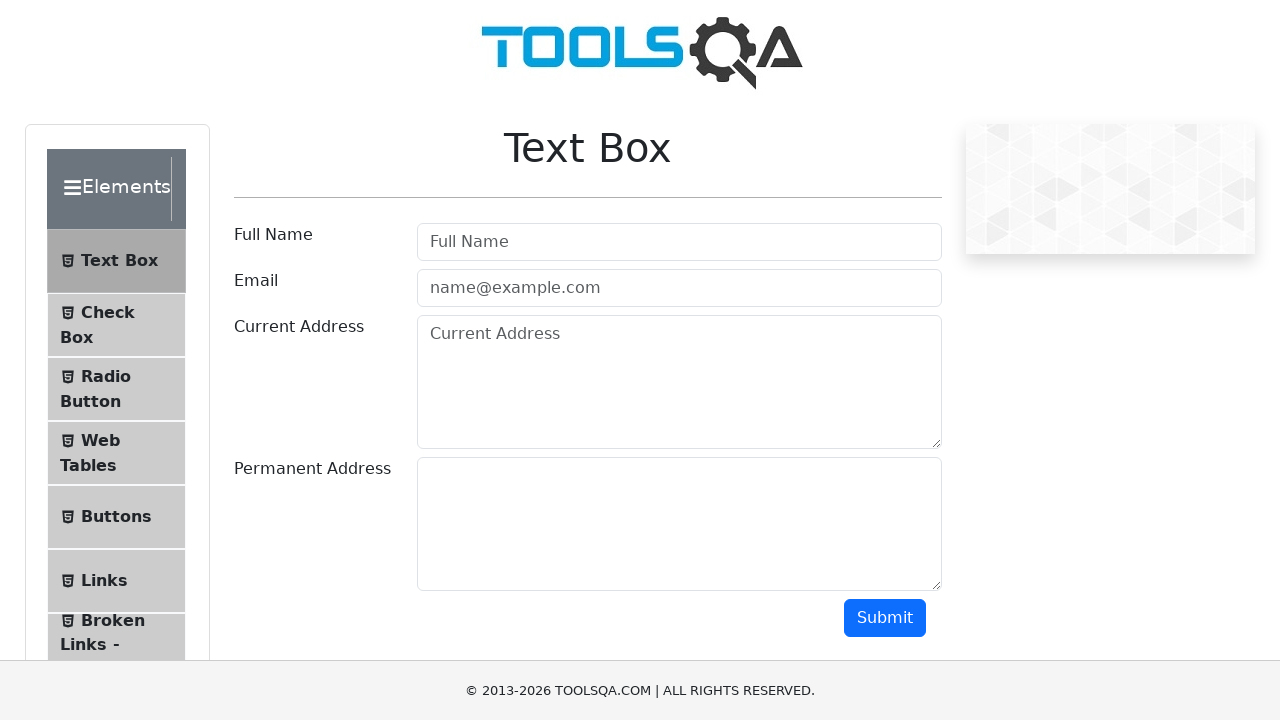

Full Name input field is visible
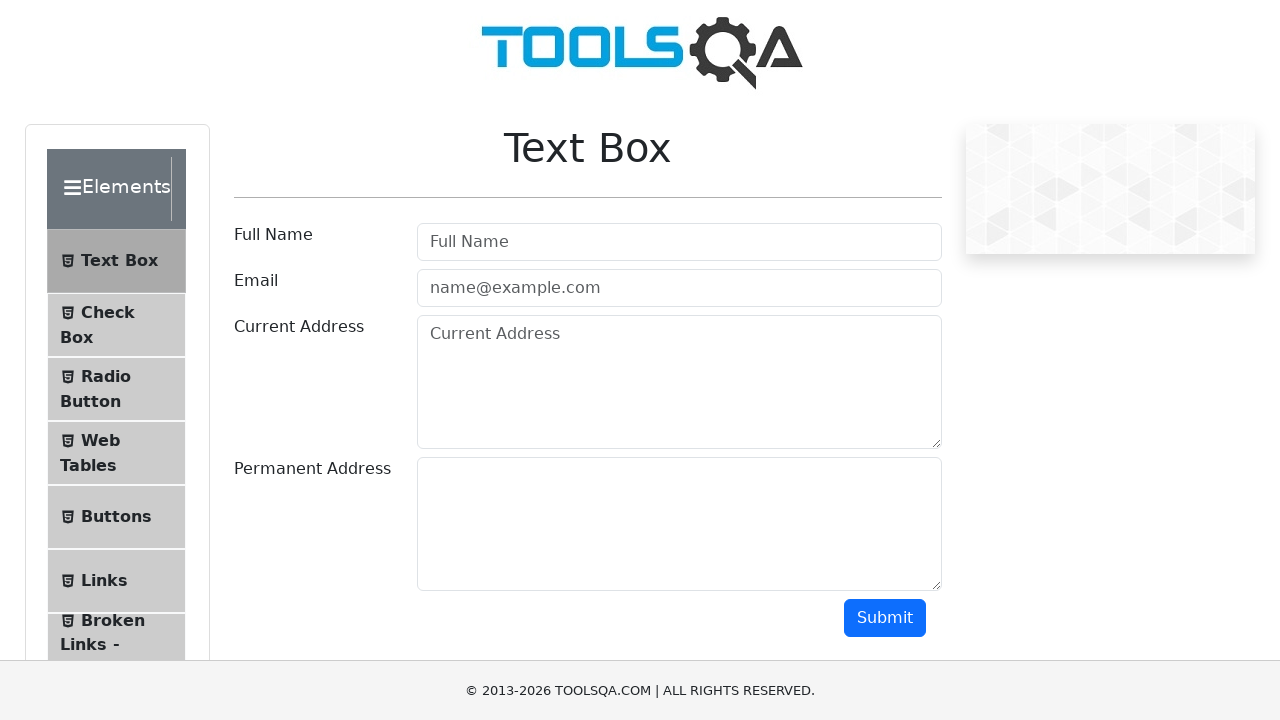

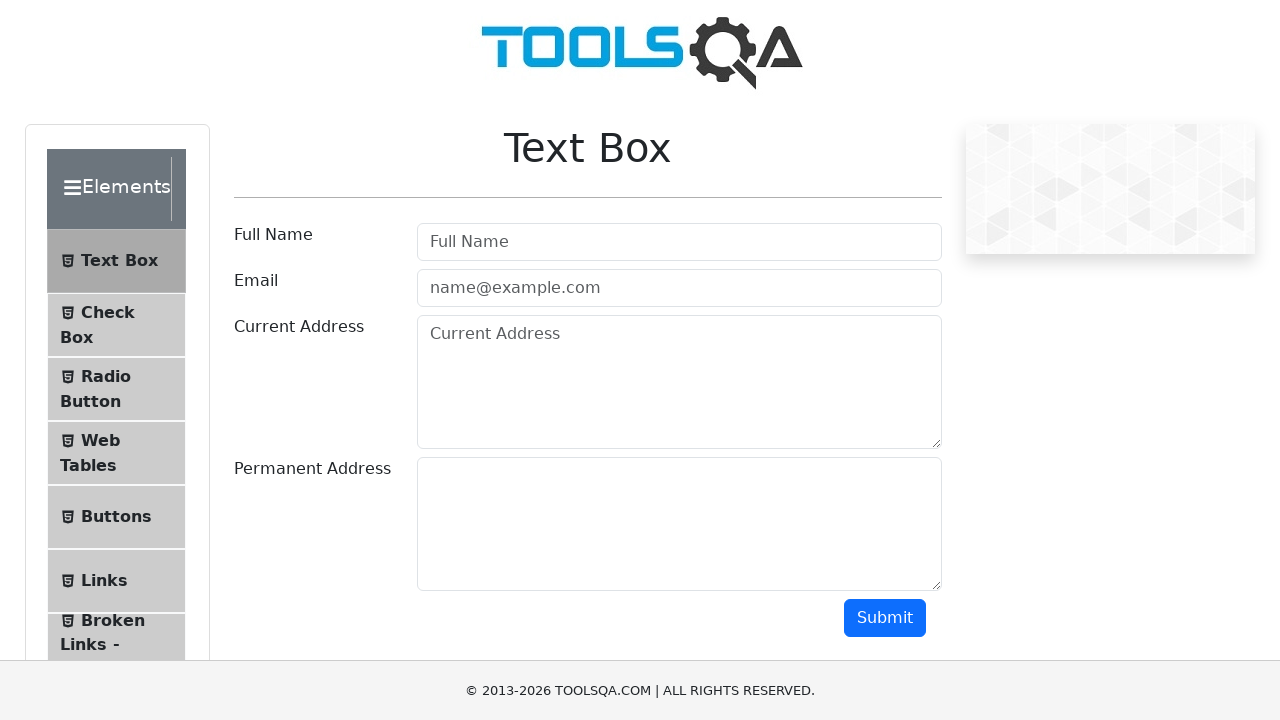